Tests autocomplete dropdown functionality by typing partial text, selecting India from suggestions, and verifying the selection

Starting URL: https://rahulshettyacademy.com/dropdownsPractise/

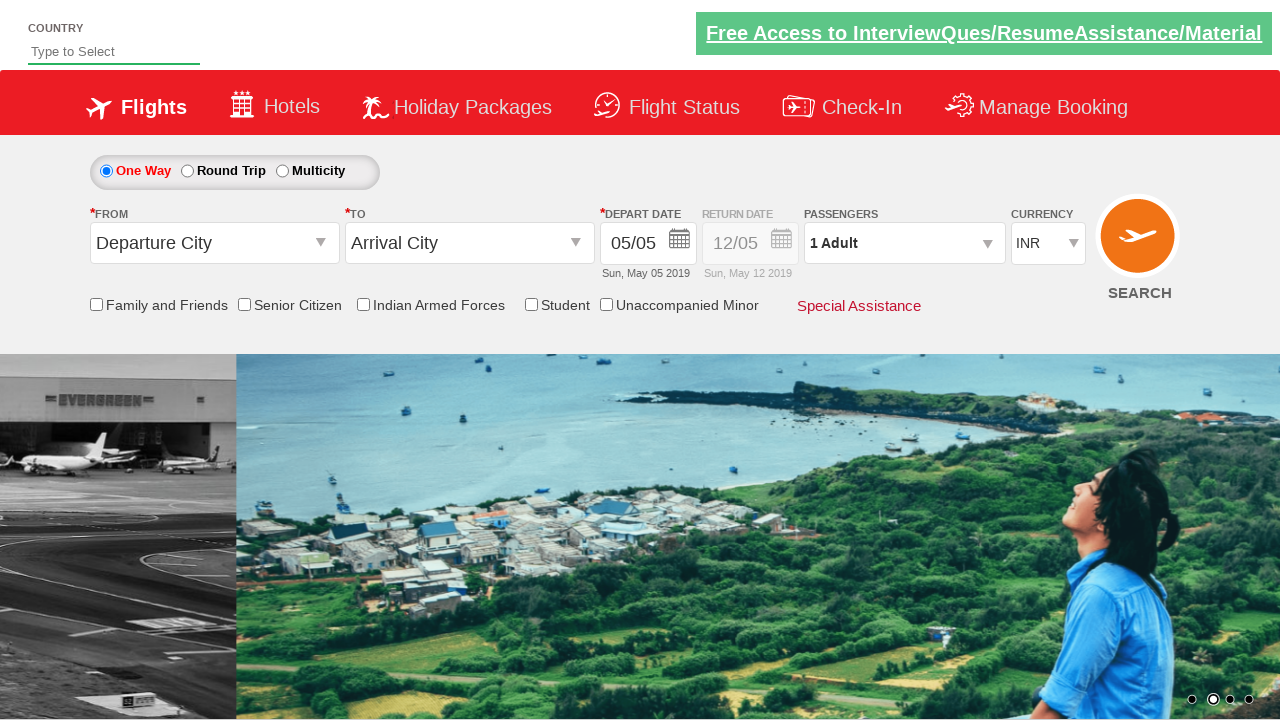

Navigated to autocomplete dropdown test page
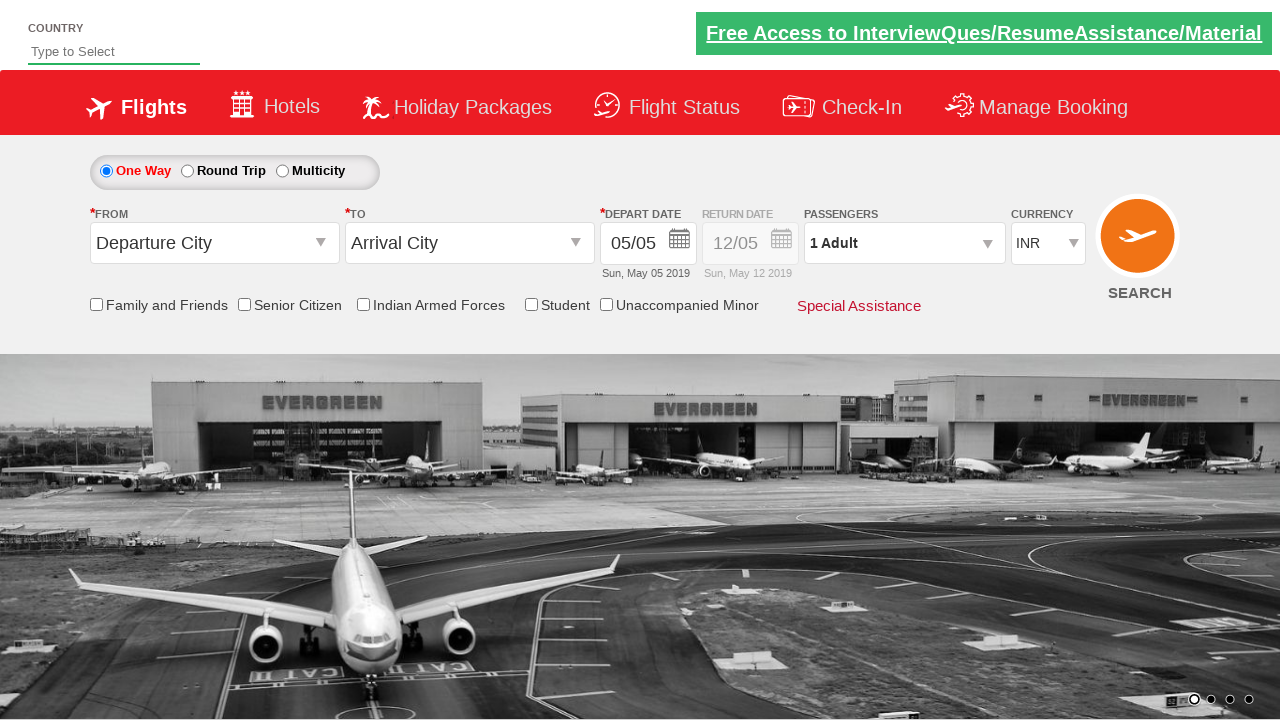

Typed 'ind' in autocomplete field to trigger suggestions on #autosuggest
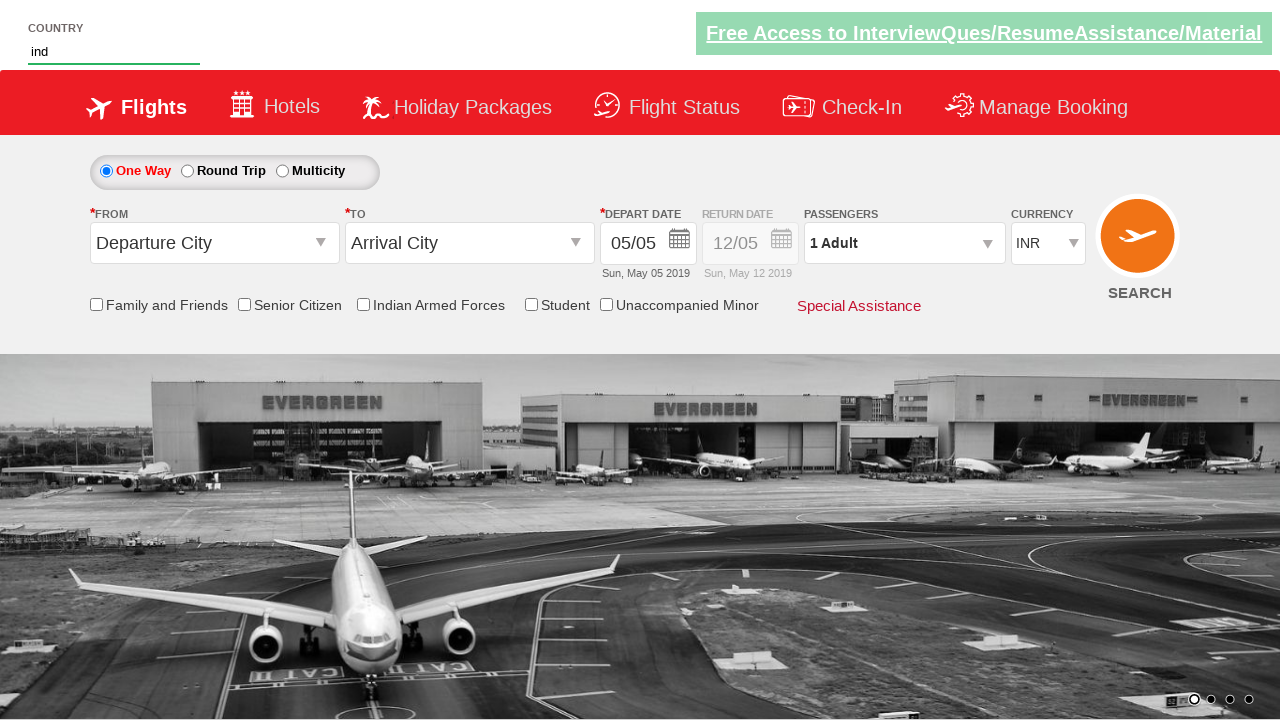

Dropdown suggestions appeared
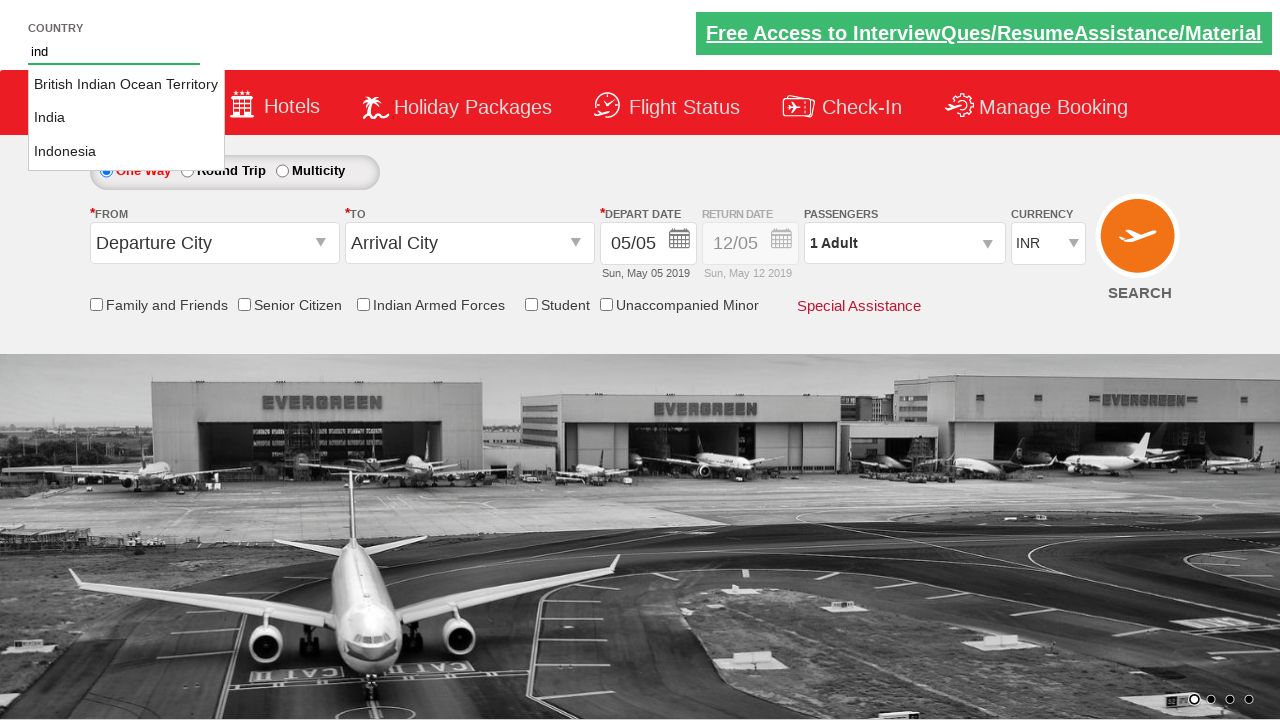

Retrieved all country suggestions from dropdown
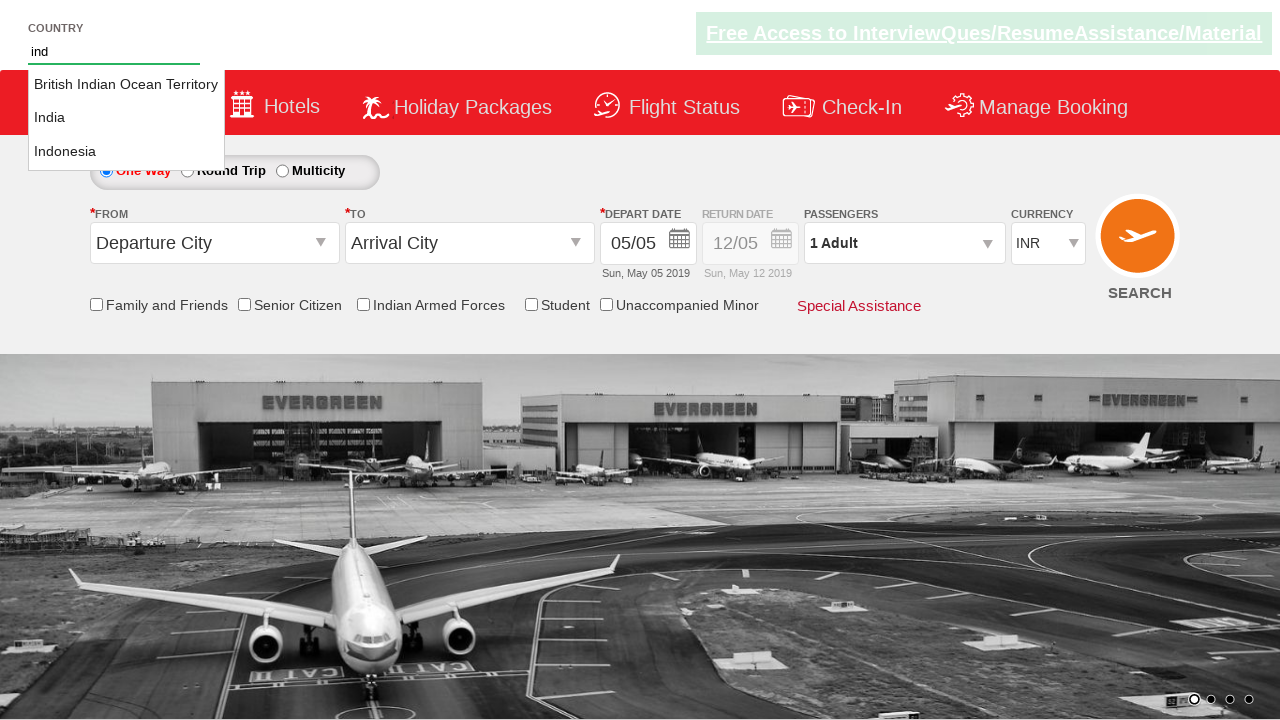

Clicked on 'India' from dropdown suggestions
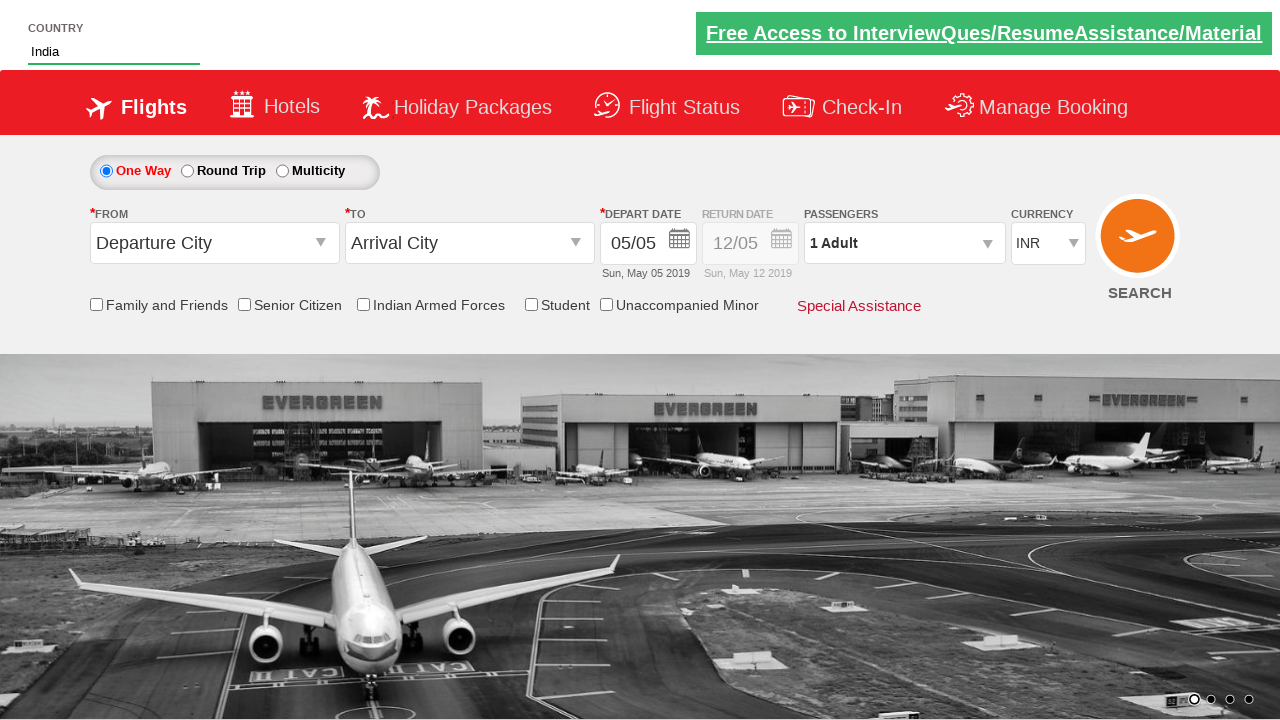

Verified that 'India' was successfully selected in autocomplete field
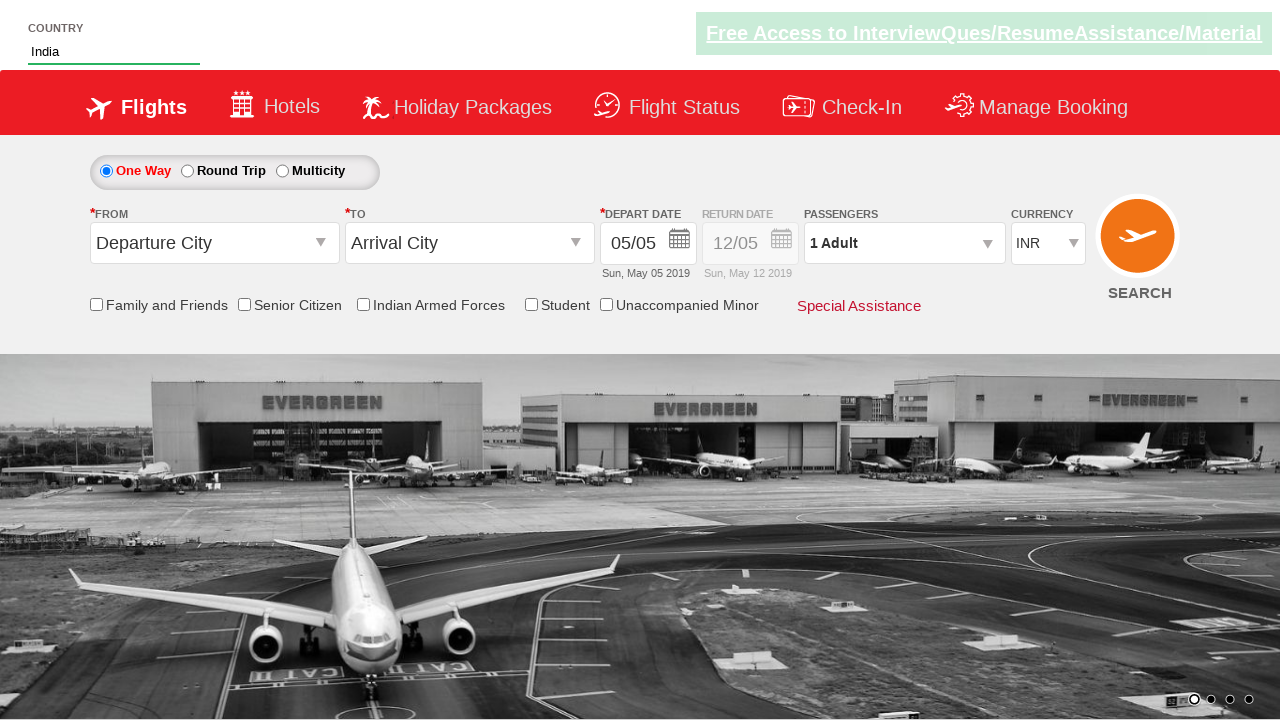

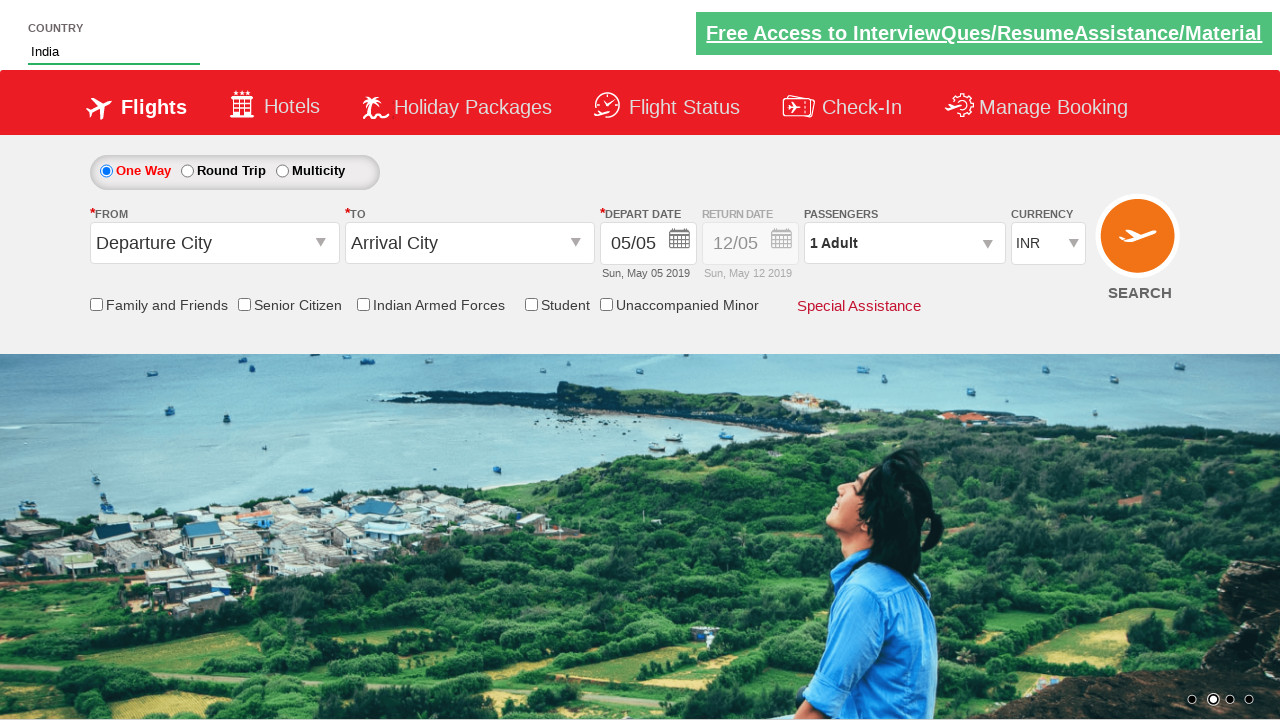